Tests synchronization by clicking a button and waiting for an option to become clickable

Starting URL: https://syntaxprojects.com/synchronization-waits-homework.php

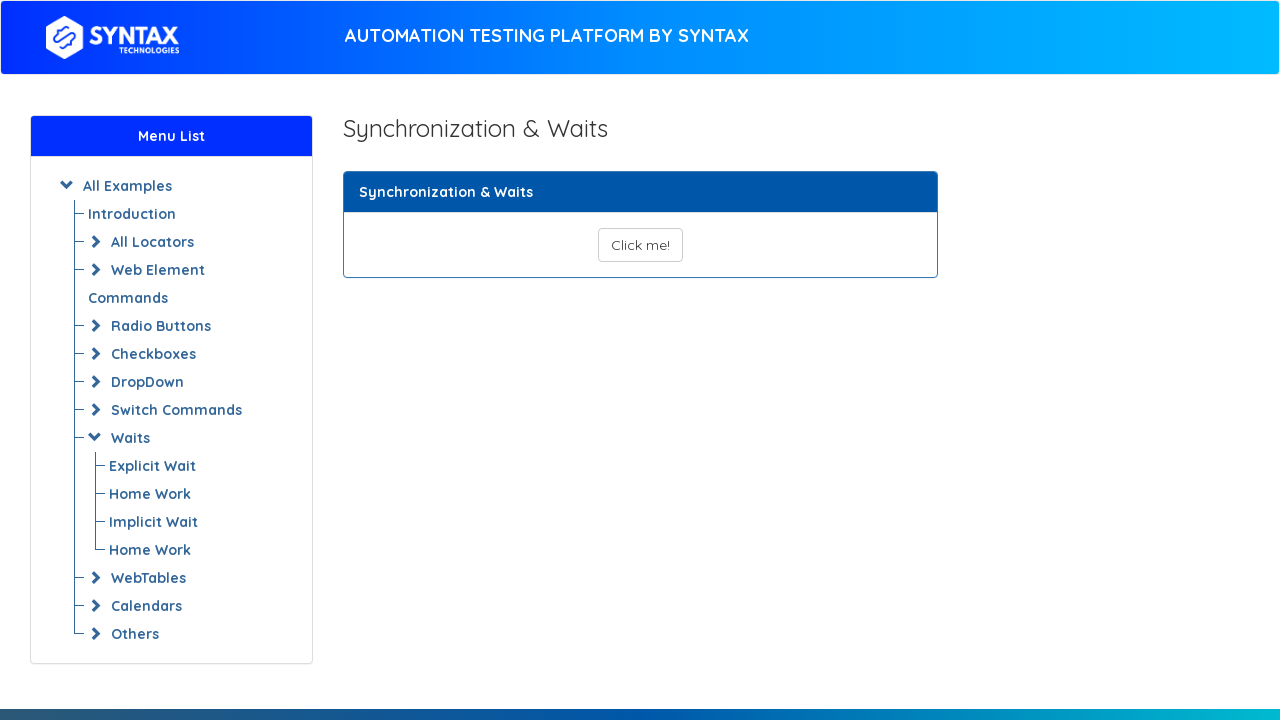

Clicked button to trigger dynamic content at (640, 245) on button.btn.btn-default
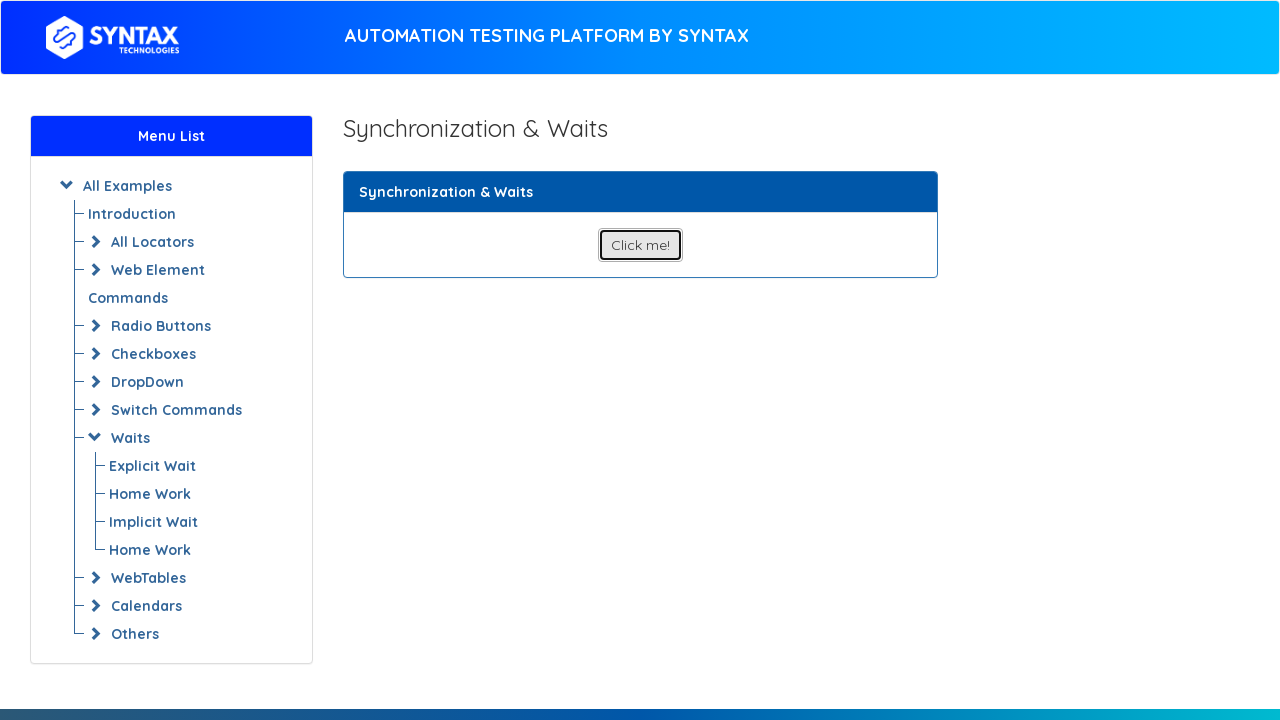

Waited for Option-1 to become visible
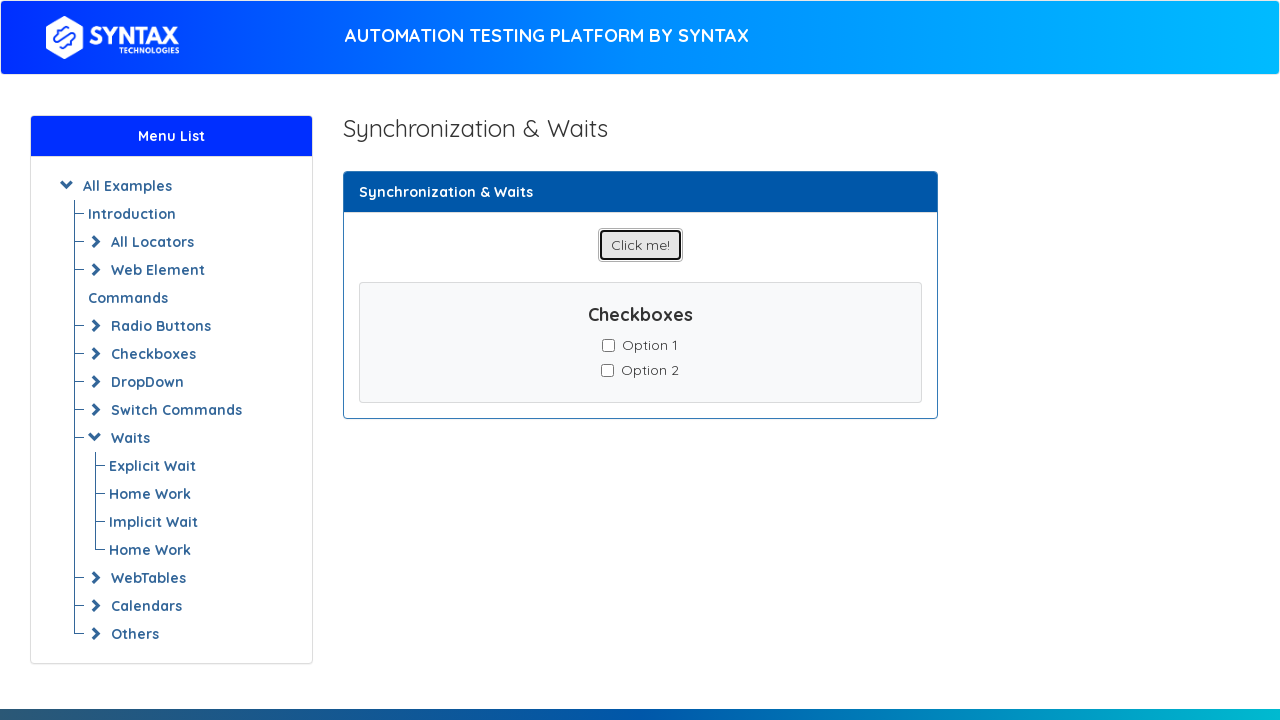

Clicked Option-1 radio button at (608, 345) on input[value='Option-1']
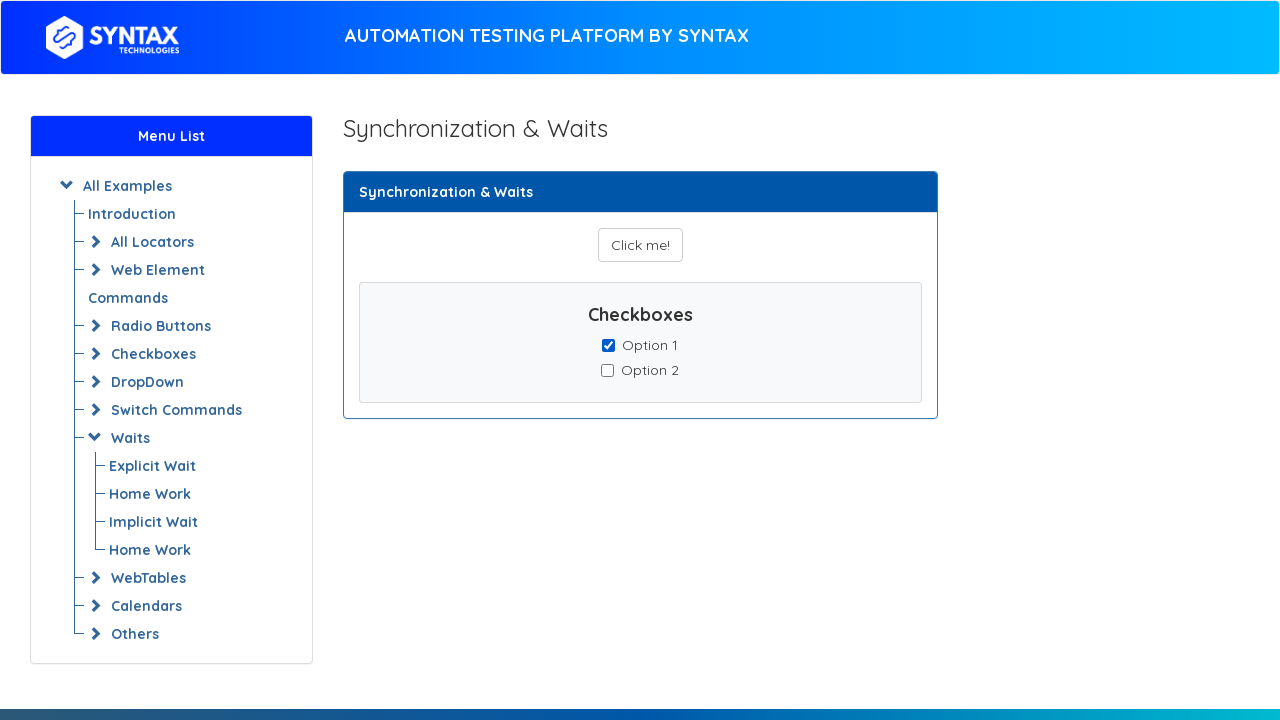

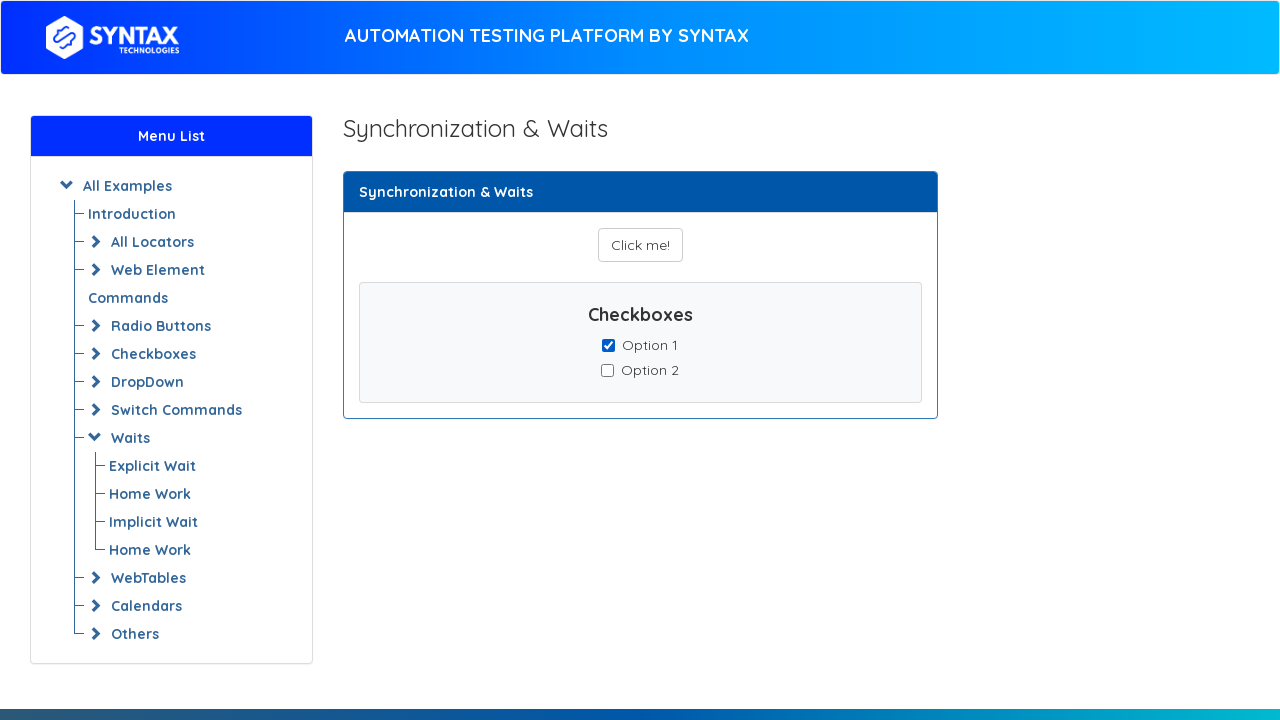